Tests a confirm alert dialog by clicking the confirm button and dismissing the confirmation

Starting URL: https://demoqa.com/alerts

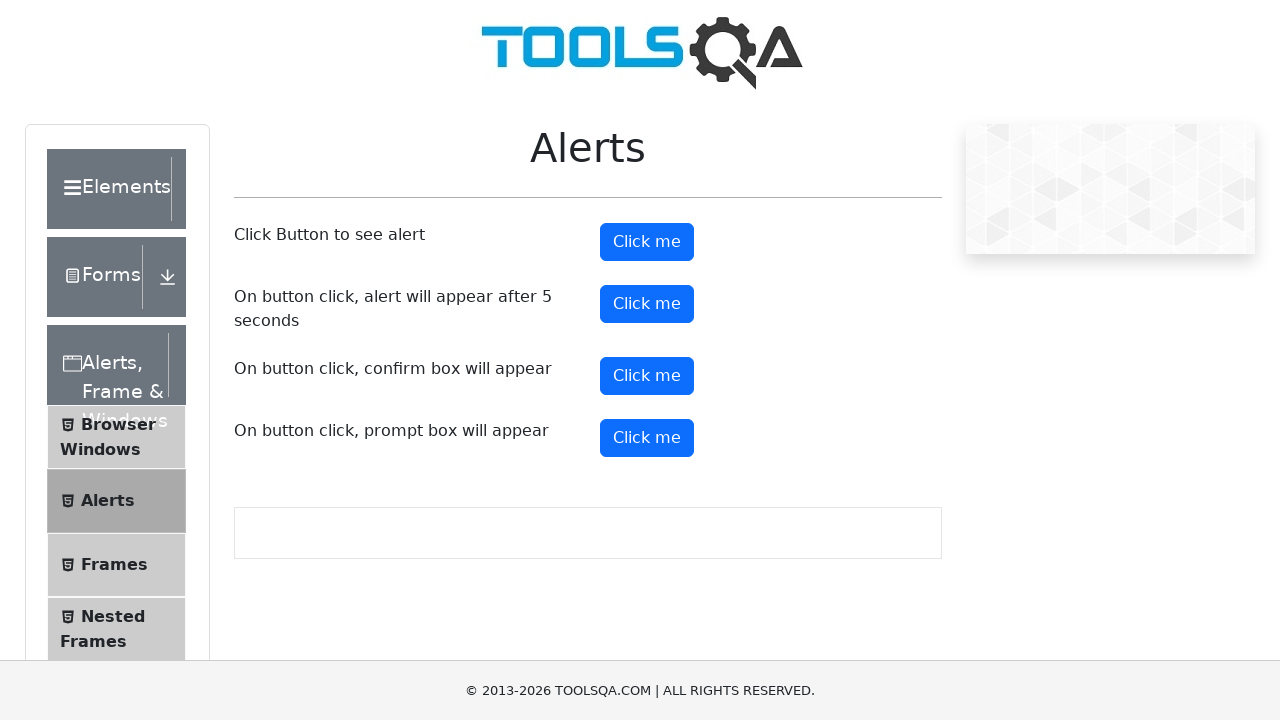

Set up dialog handler to dismiss confirm dialogs
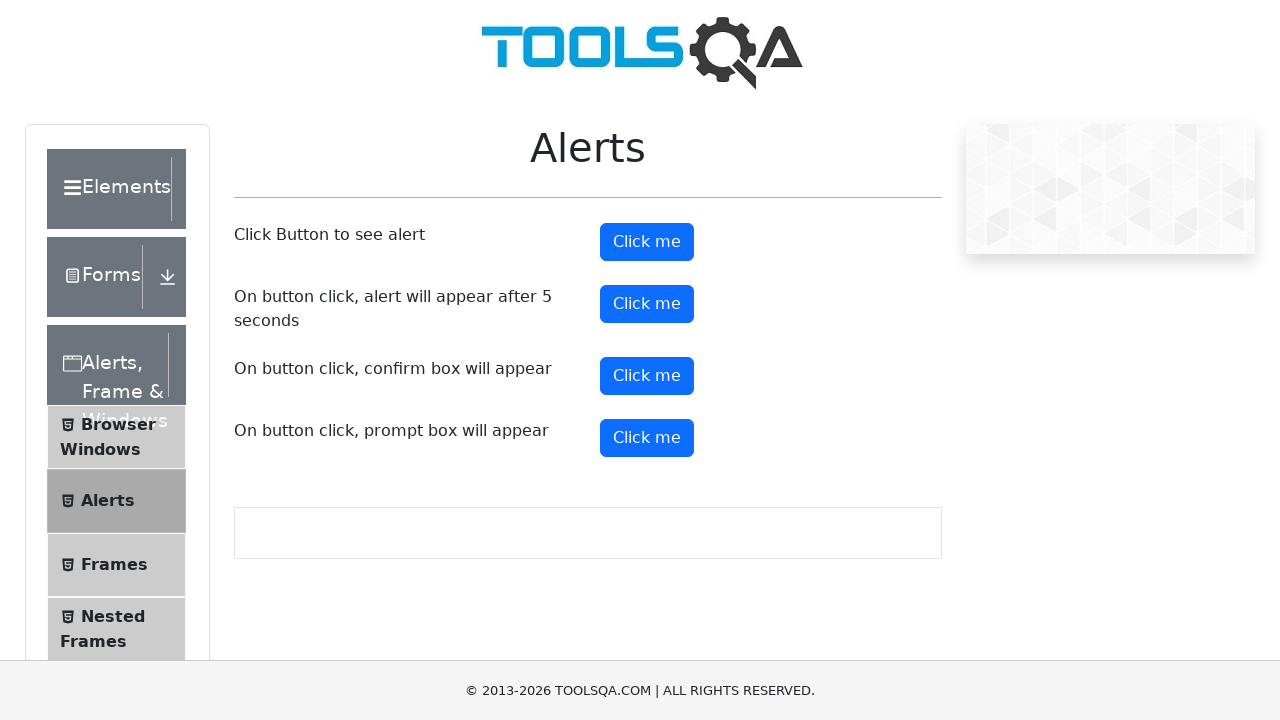

Clicked the confirm button to trigger alert dialog at (647, 376) on #confirmButton
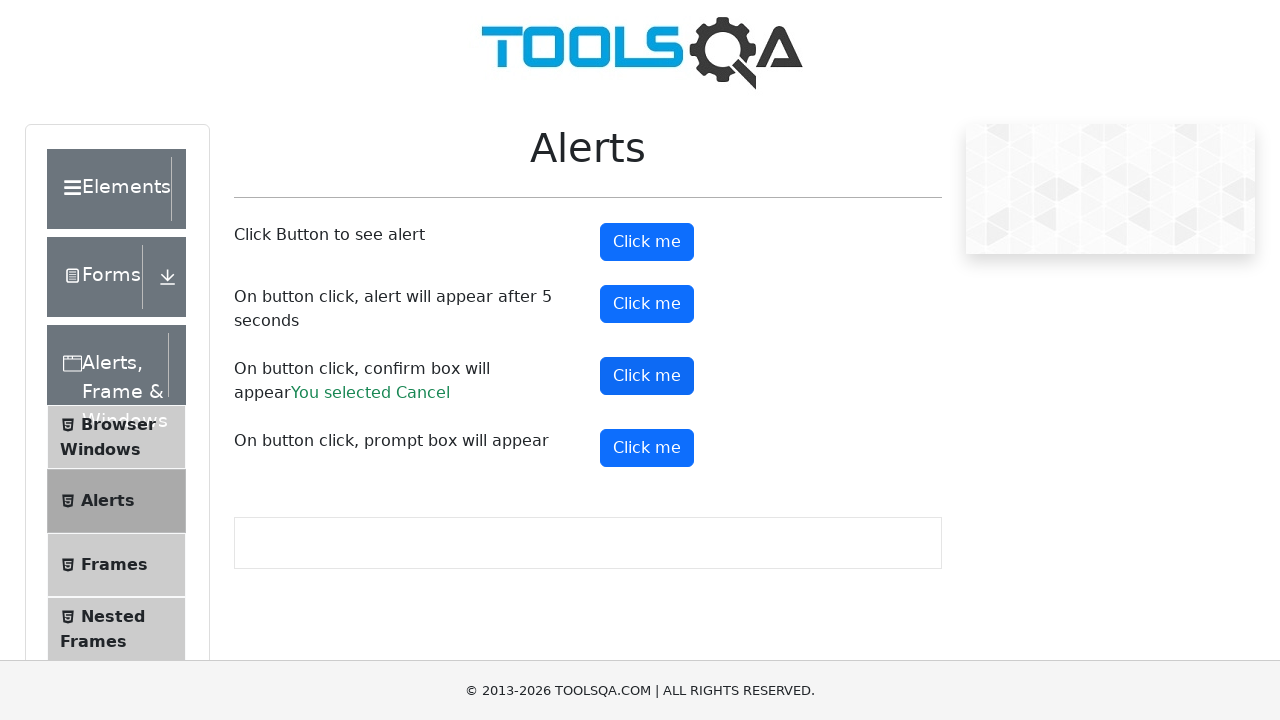

Confirmed the result shows 'Cancel' was selected after dismissing the dialog
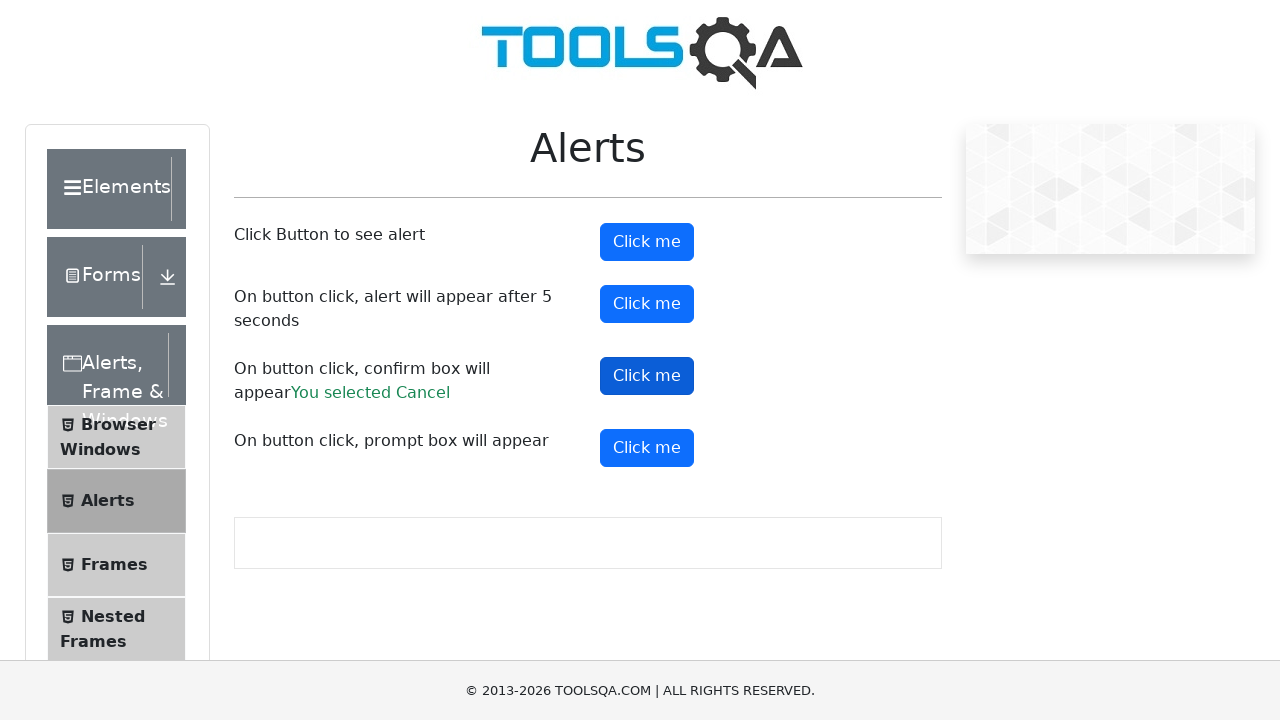

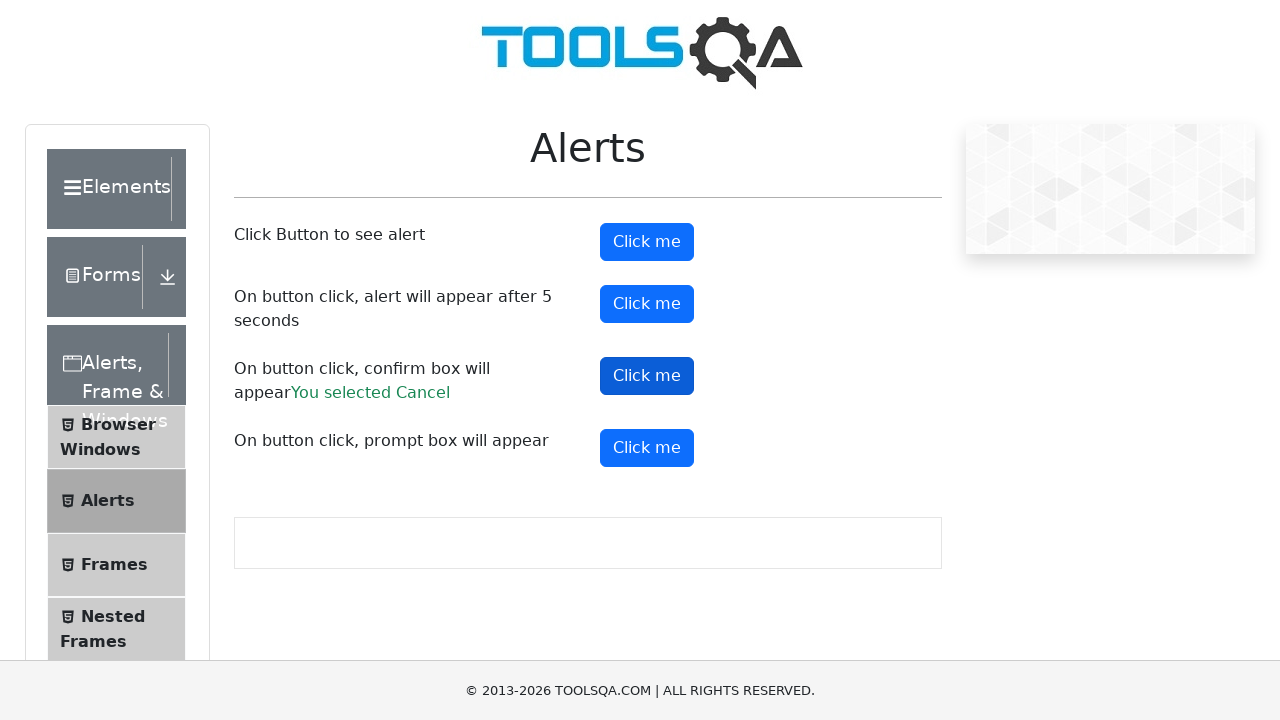